Tests multiple windows functionality by clicking buttons to open new tabs and windows, then switching between all opened windows to verify they were created successfully.

Starting URL: https://demoqa.com/browser-windows

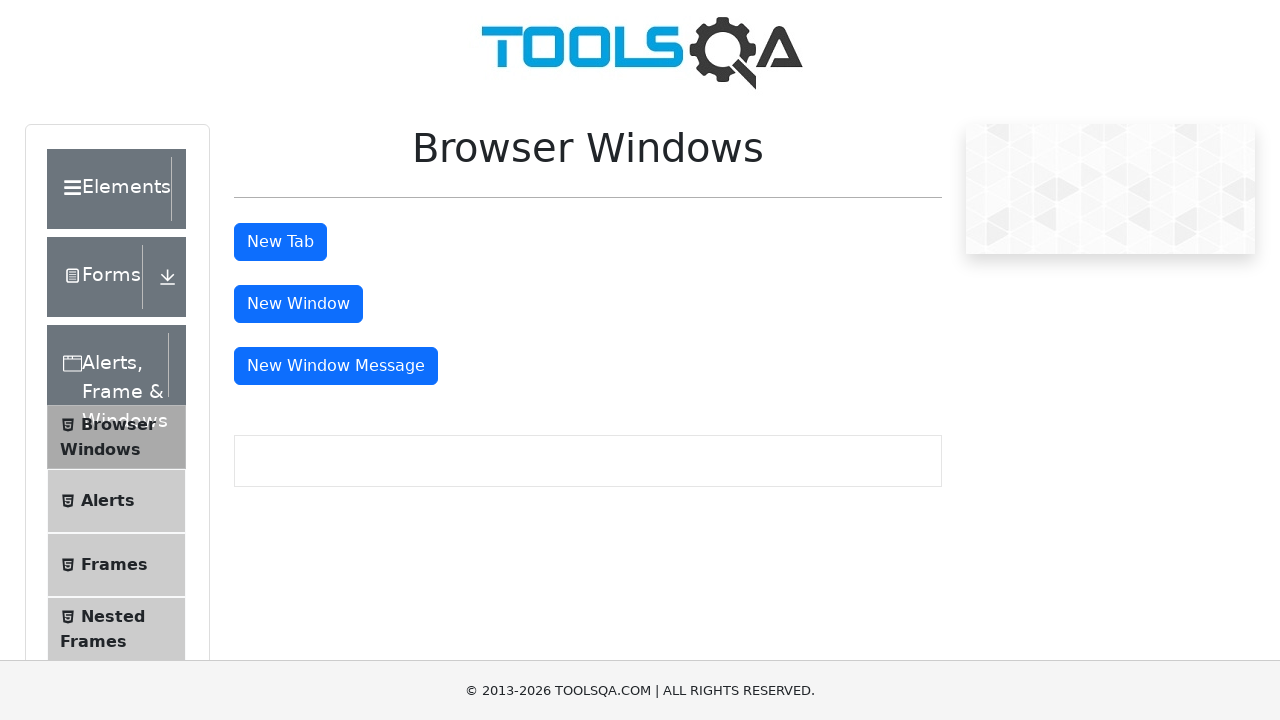

Clicked 'New Tab' button to open a new tab at (280, 242) on #tabButton
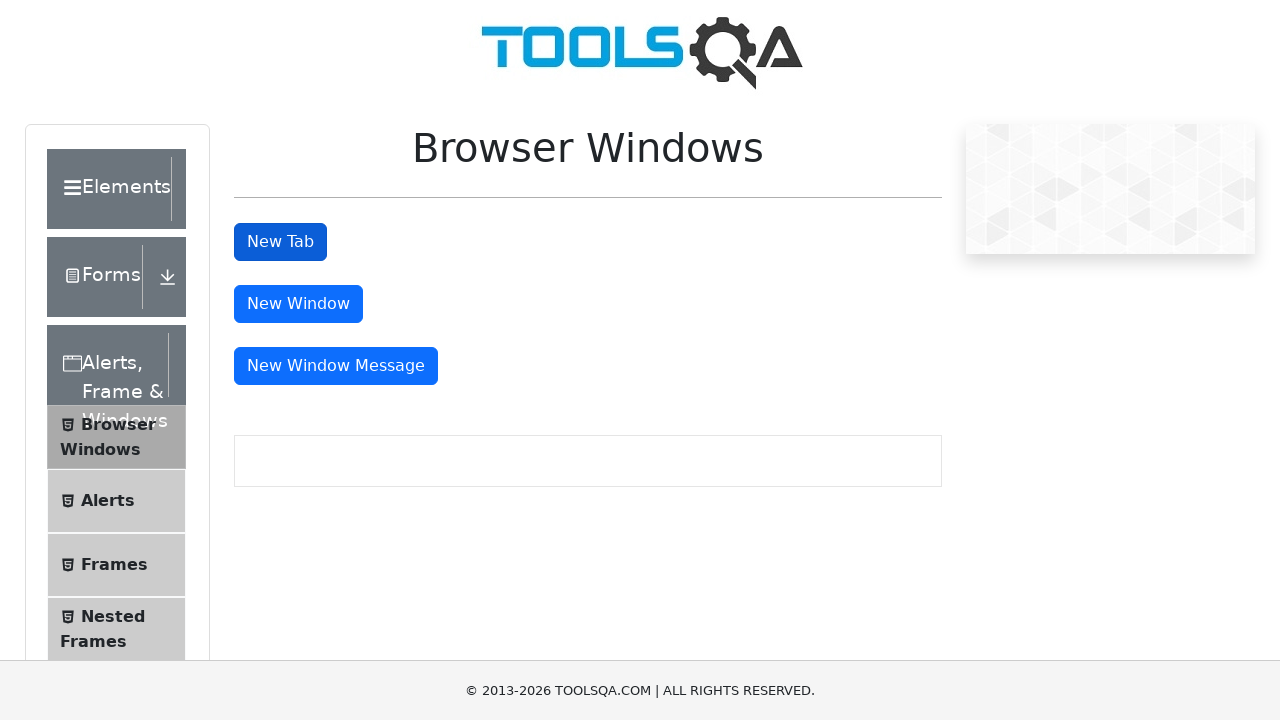

Clicked 'New Window' button to open a new window at (298, 304) on #windowButton
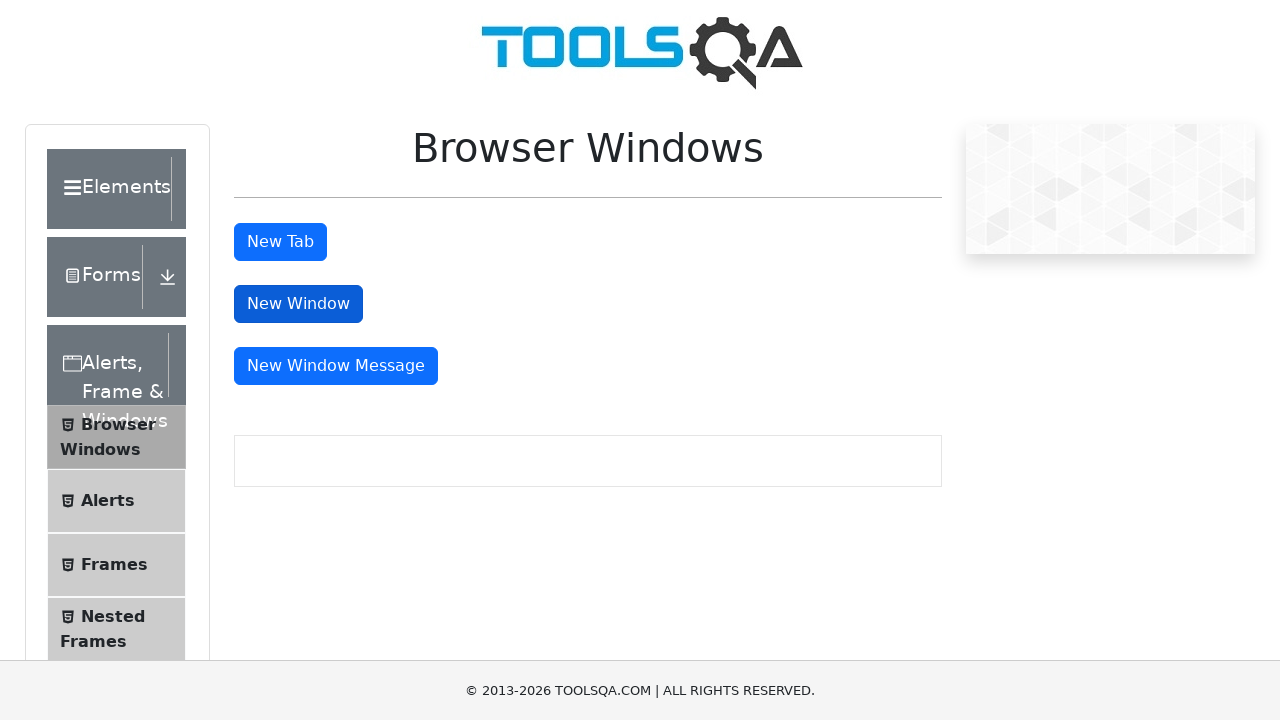

Clicked 'New Window Message' button to open another window with message at (336, 366) on #messageWindowButton
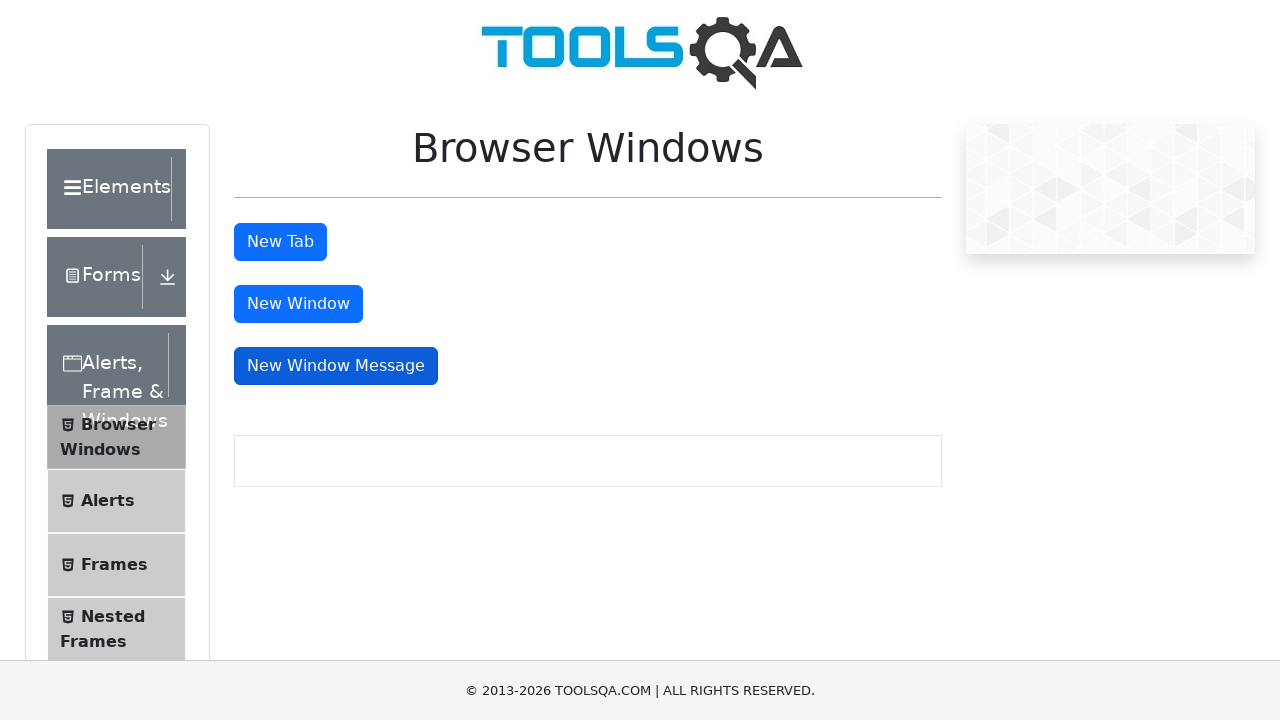

Waited 1 second for all windows to open
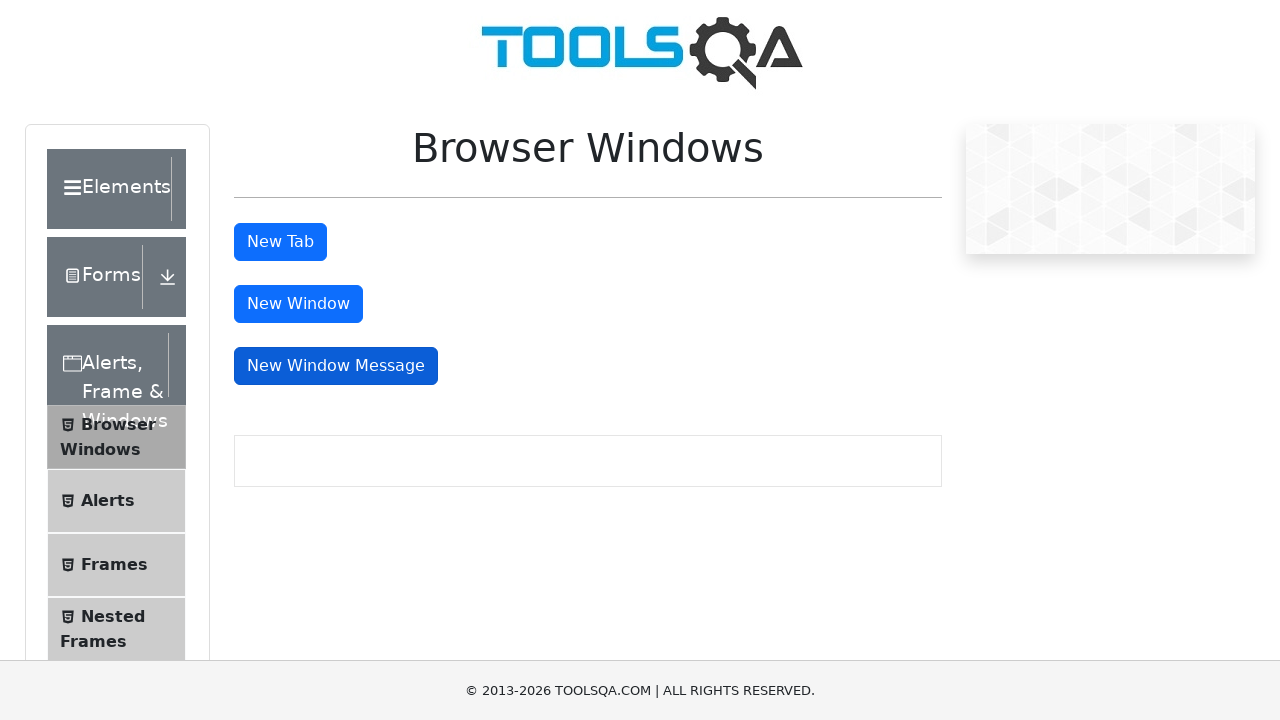

Retrieved all 4 opened pages from context
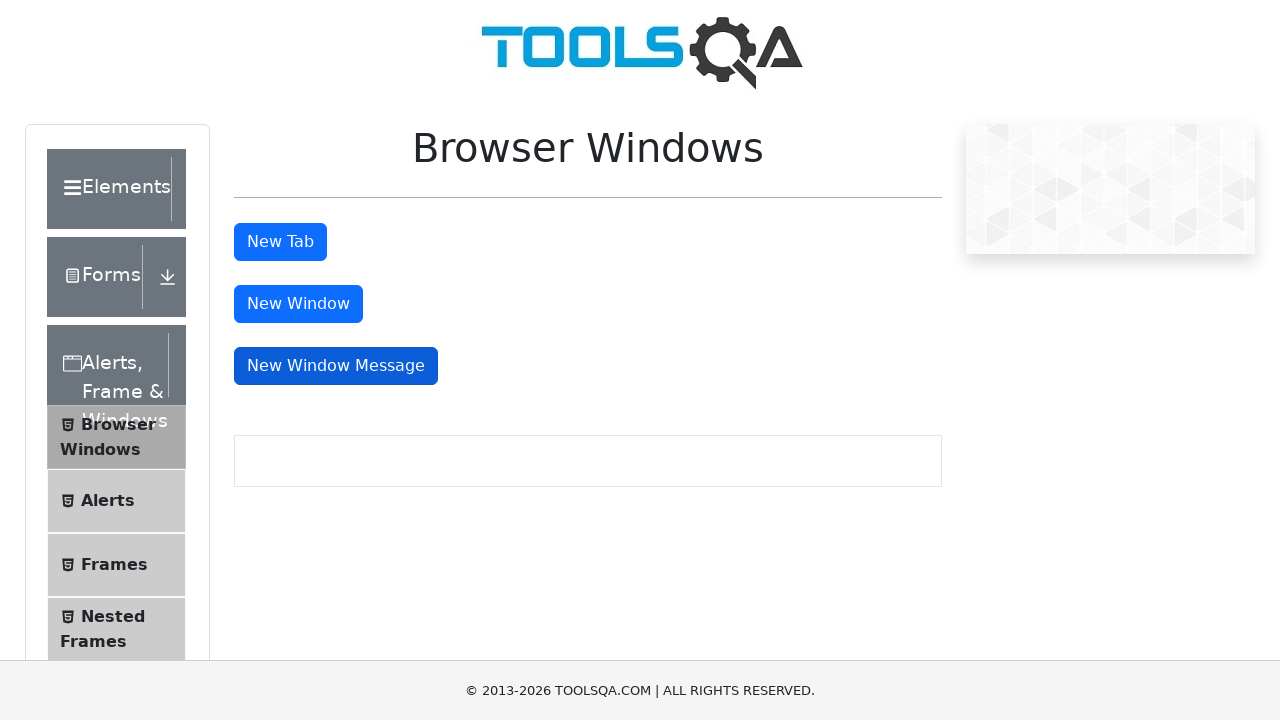

Brought page 1 to front
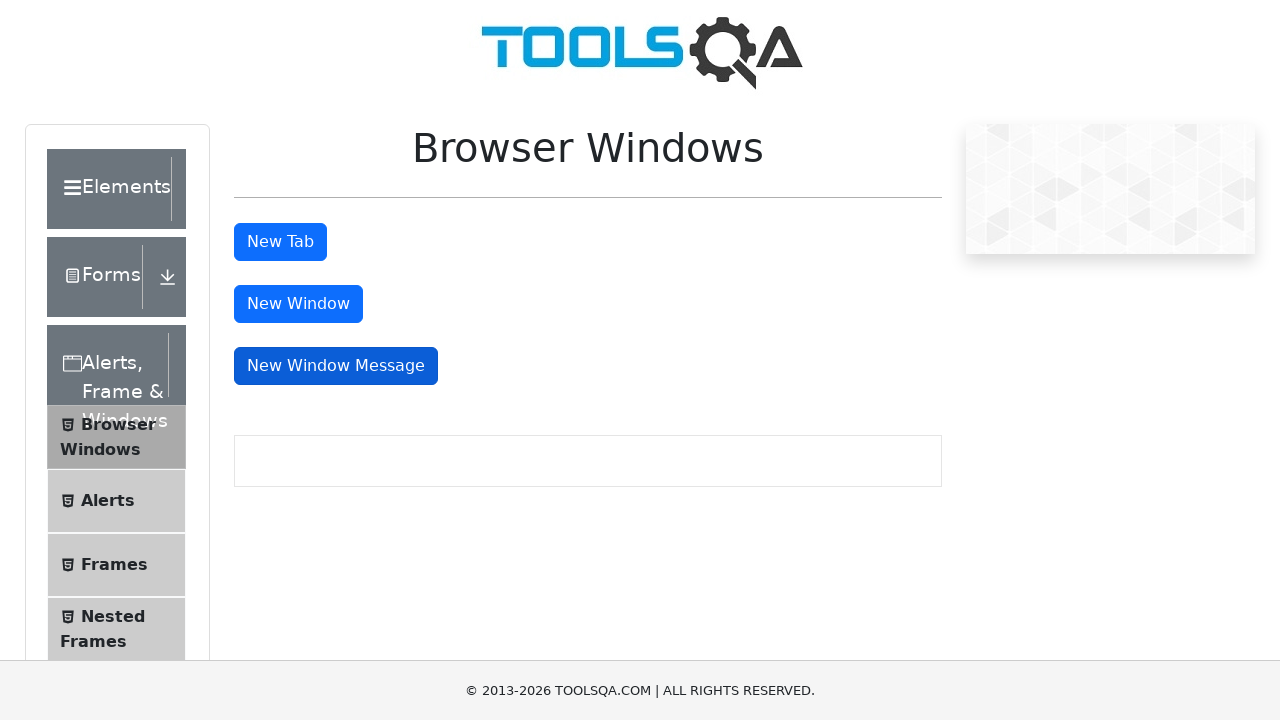

Page 1 finished loading with domcontentloaded state
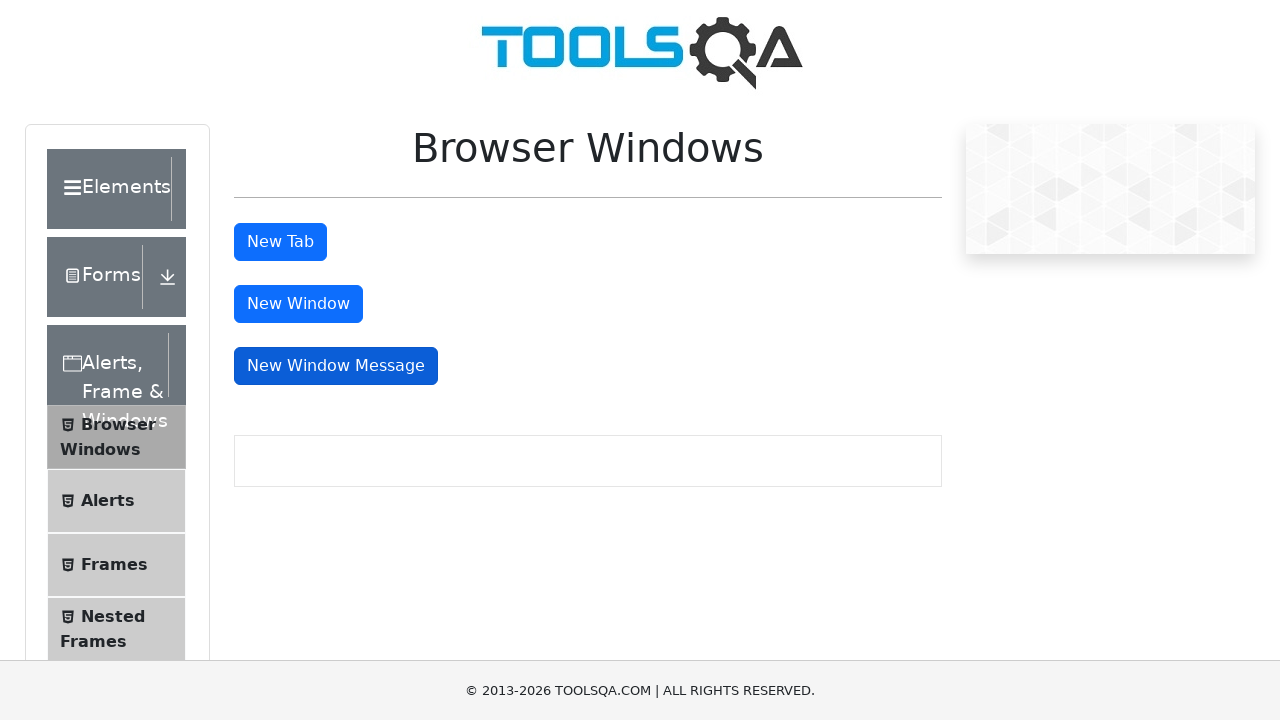

Brought page 2 to front
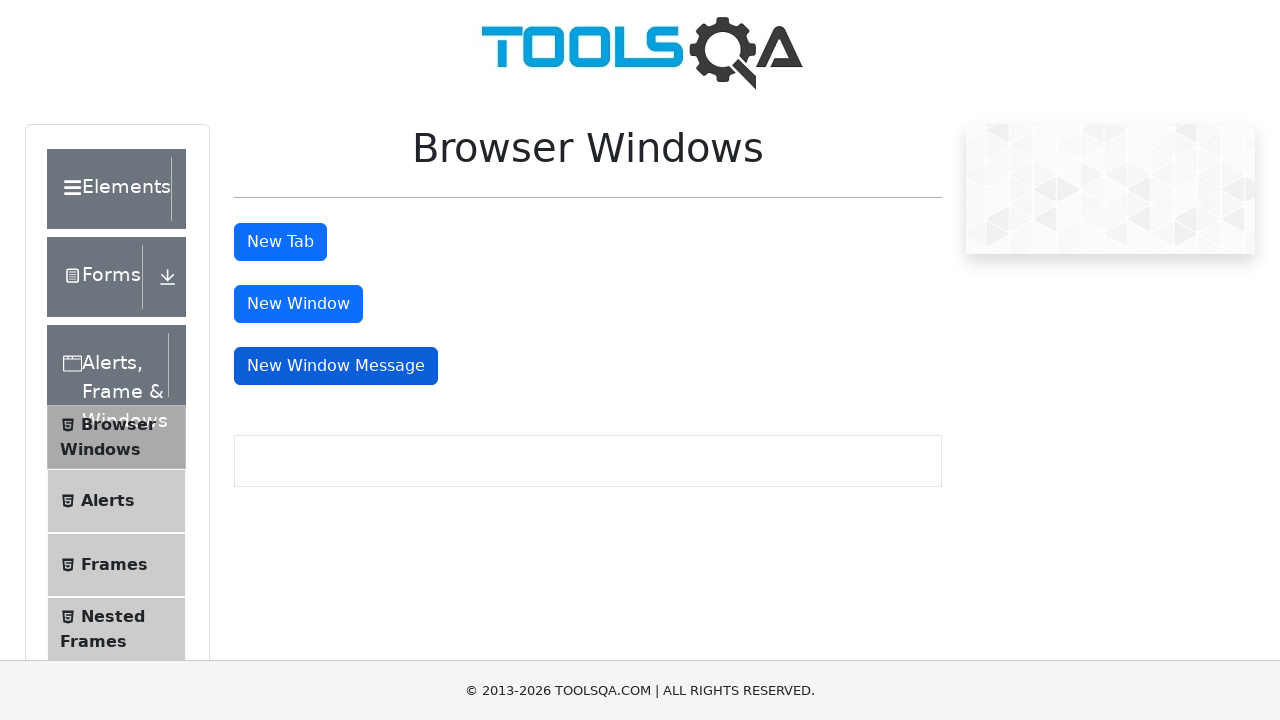

Page 2 finished loading with domcontentloaded state
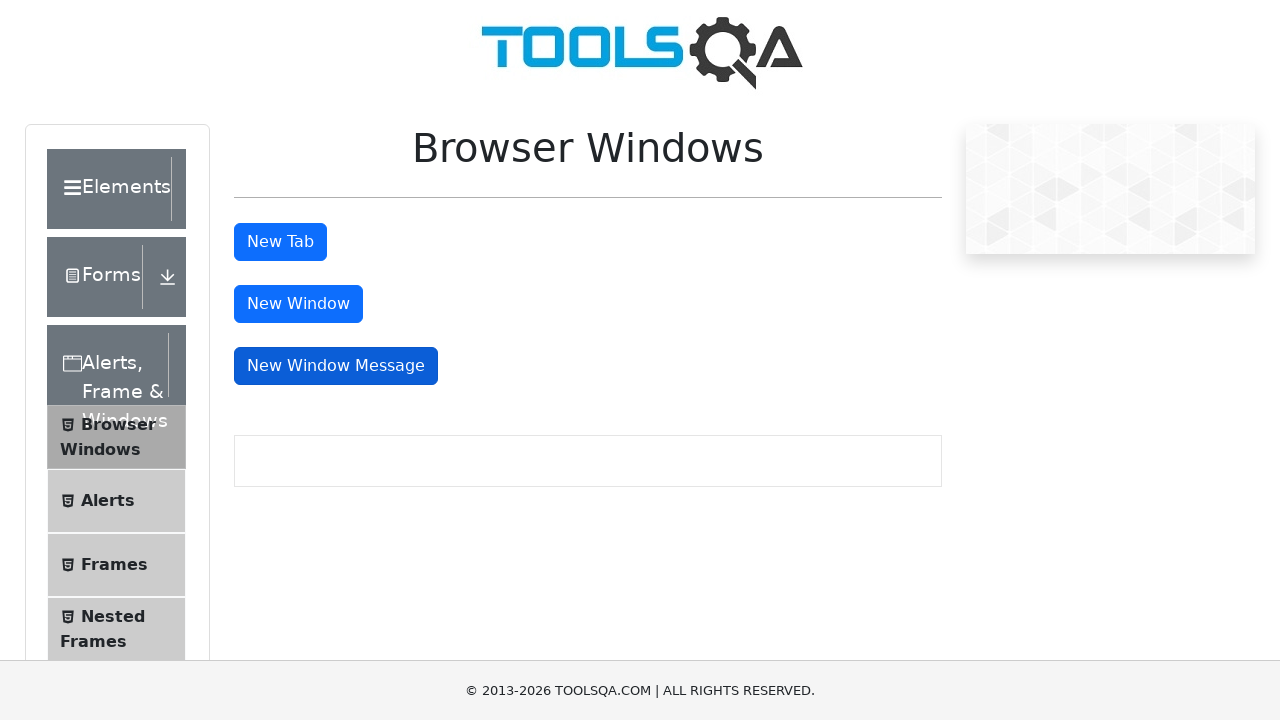

Brought page 3 to front
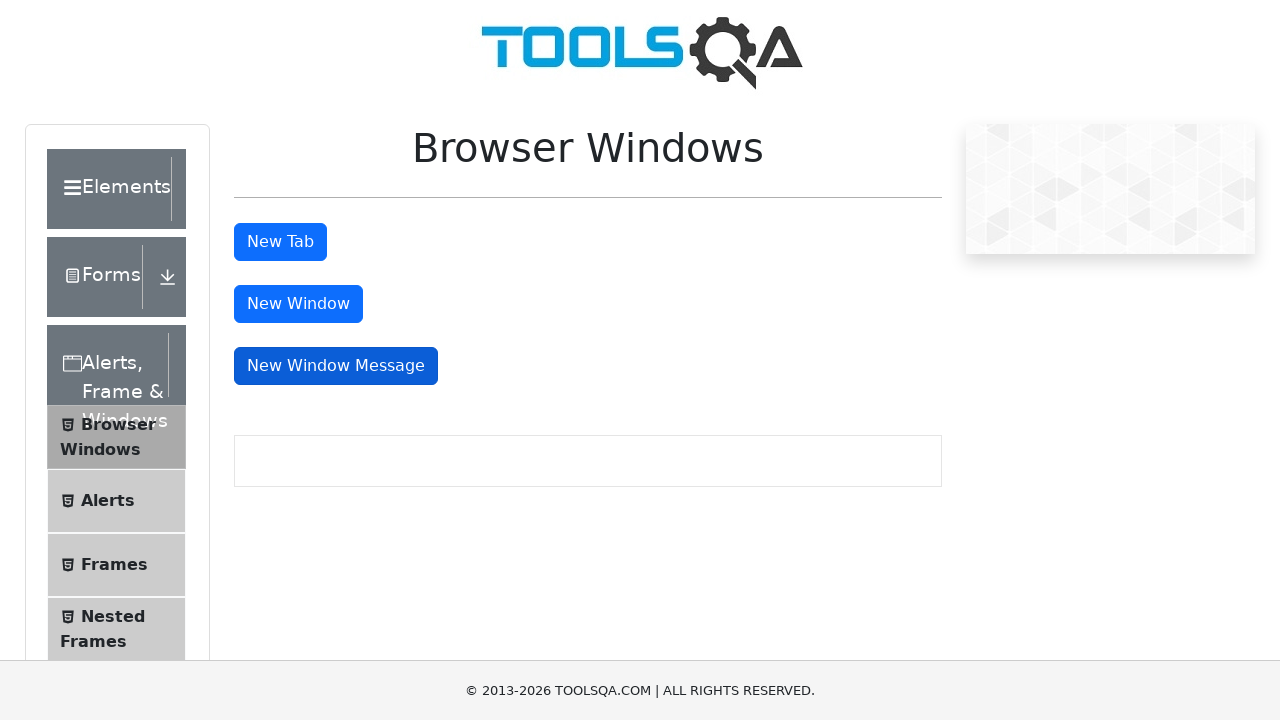

Page 3 finished loading with domcontentloaded state
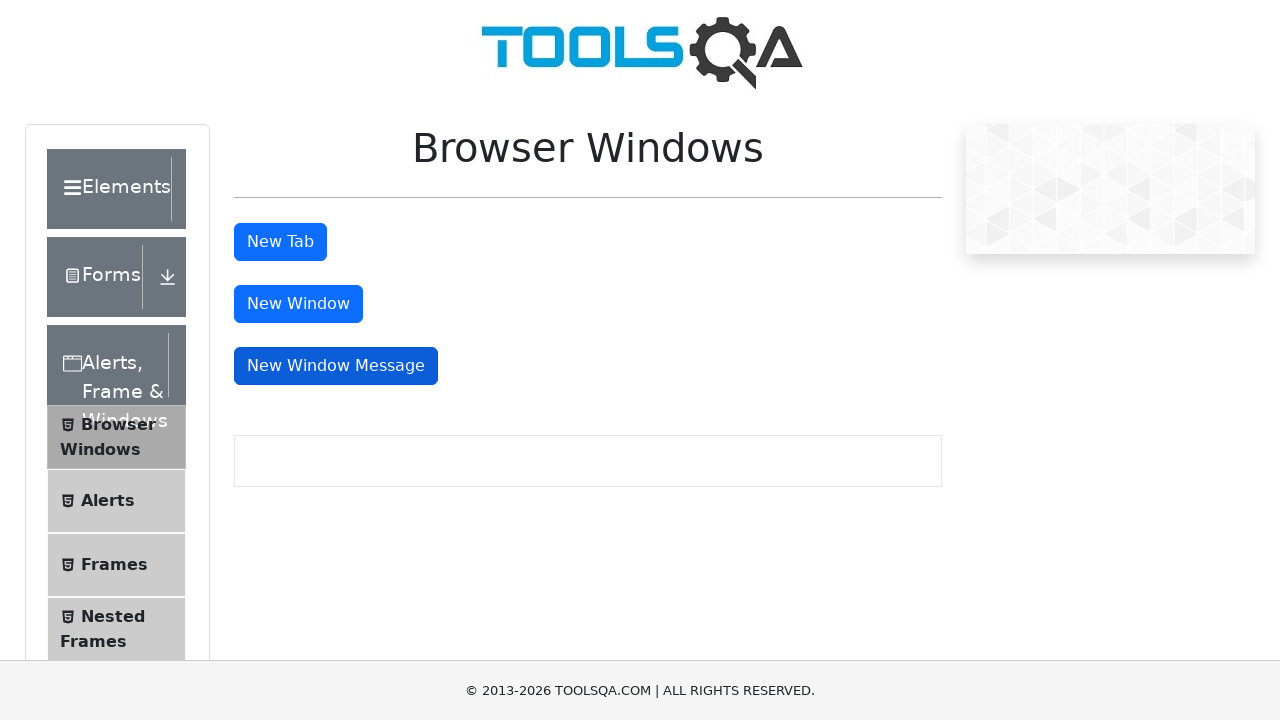

Brought page 4 to front
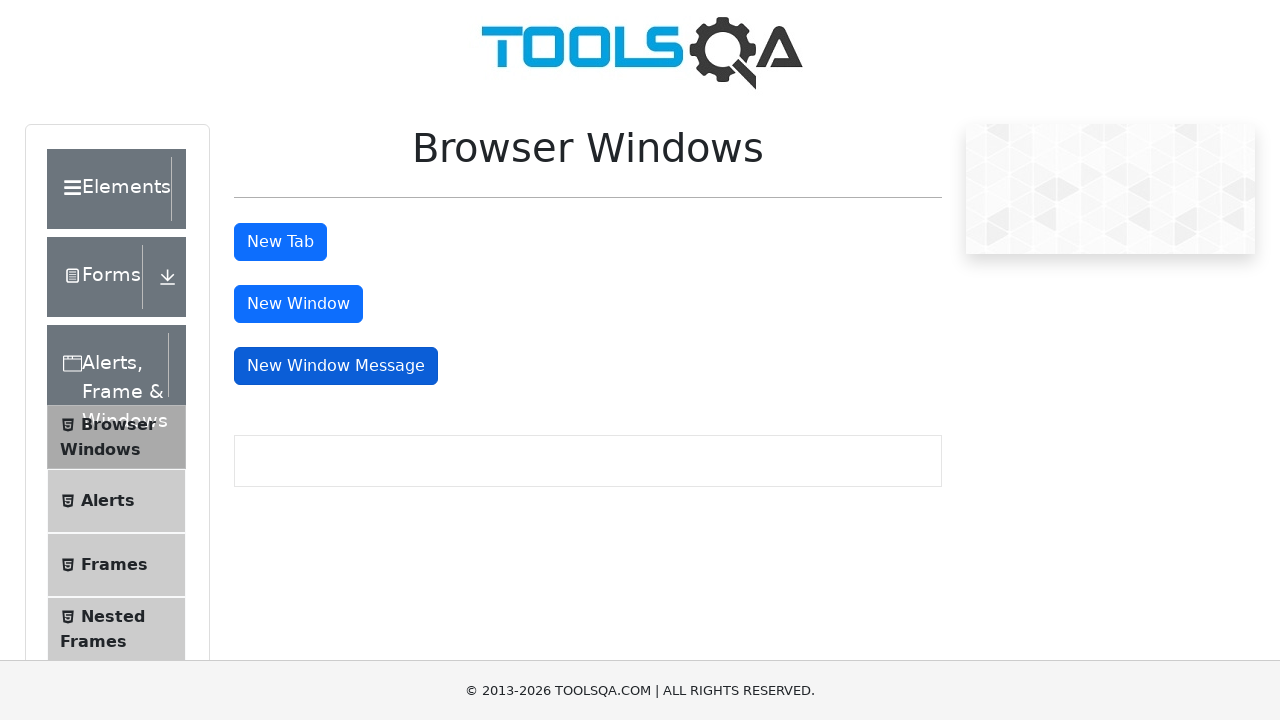

Page 4 finished loading with domcontentloaded state
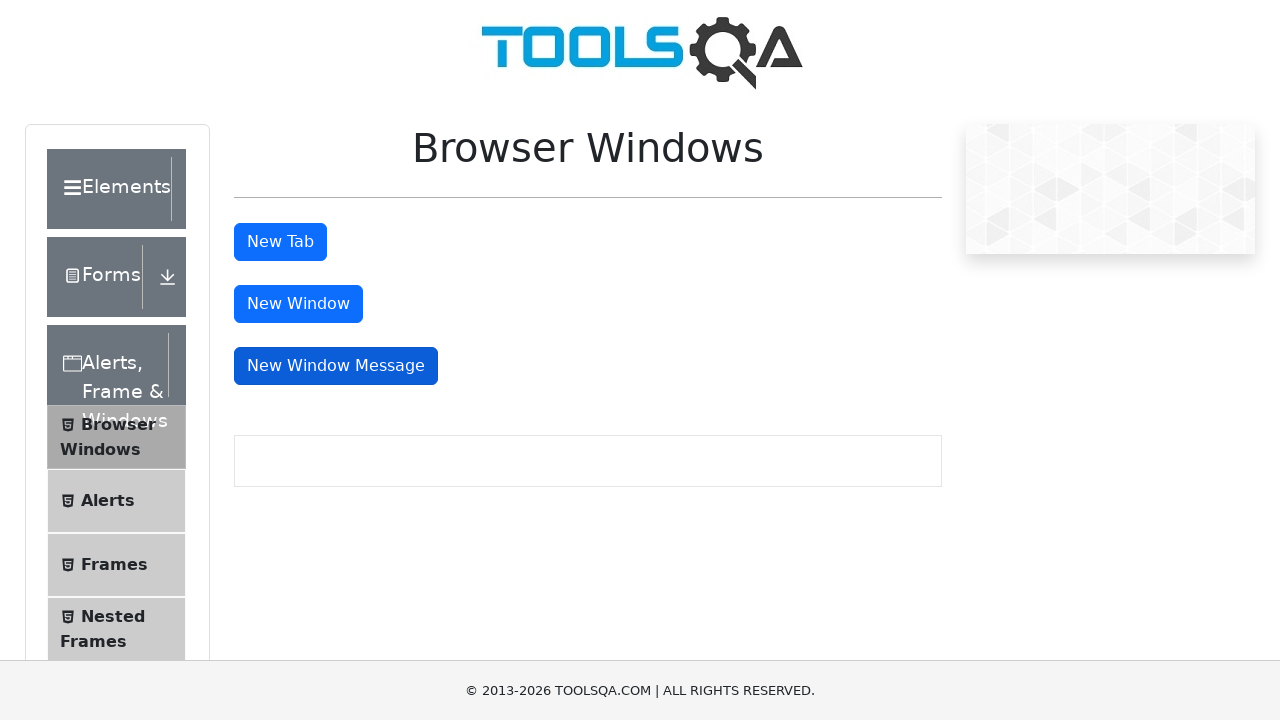

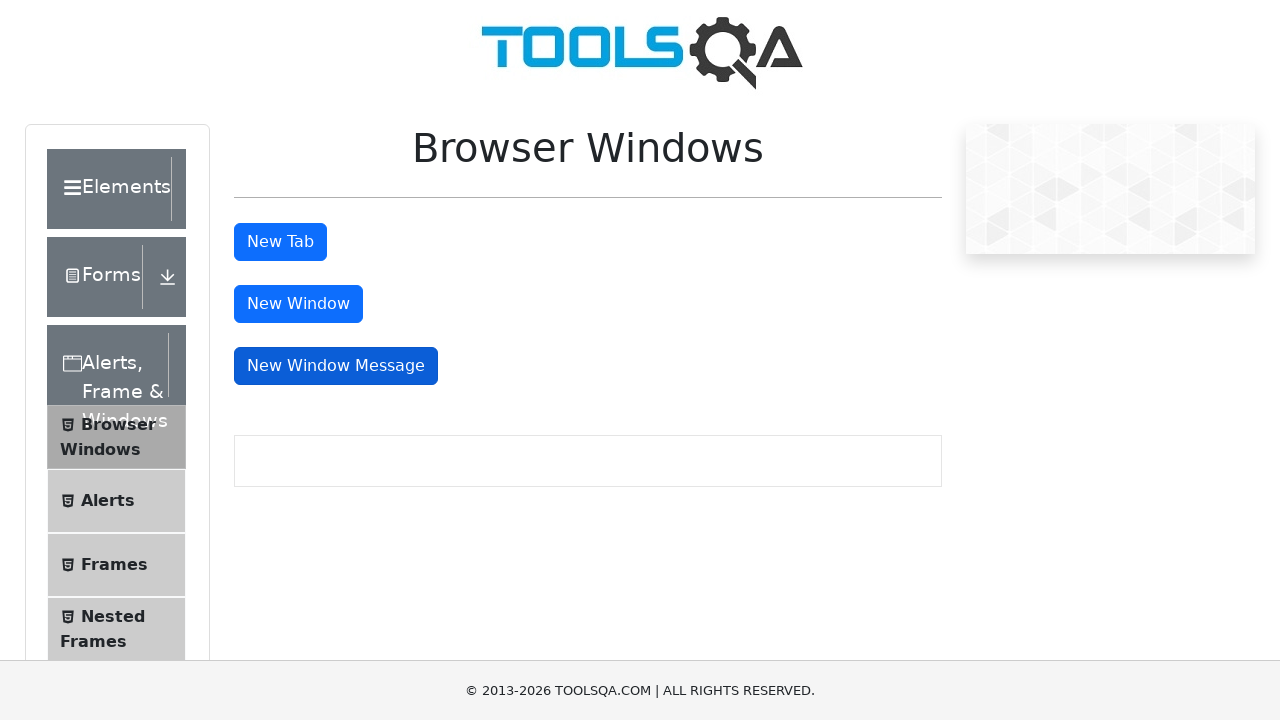